Navigates to the Grotech Minds homepage, then navigates to the "Automate Me" page and retrieves the page title

Starting URL: https://grotechminds.com/

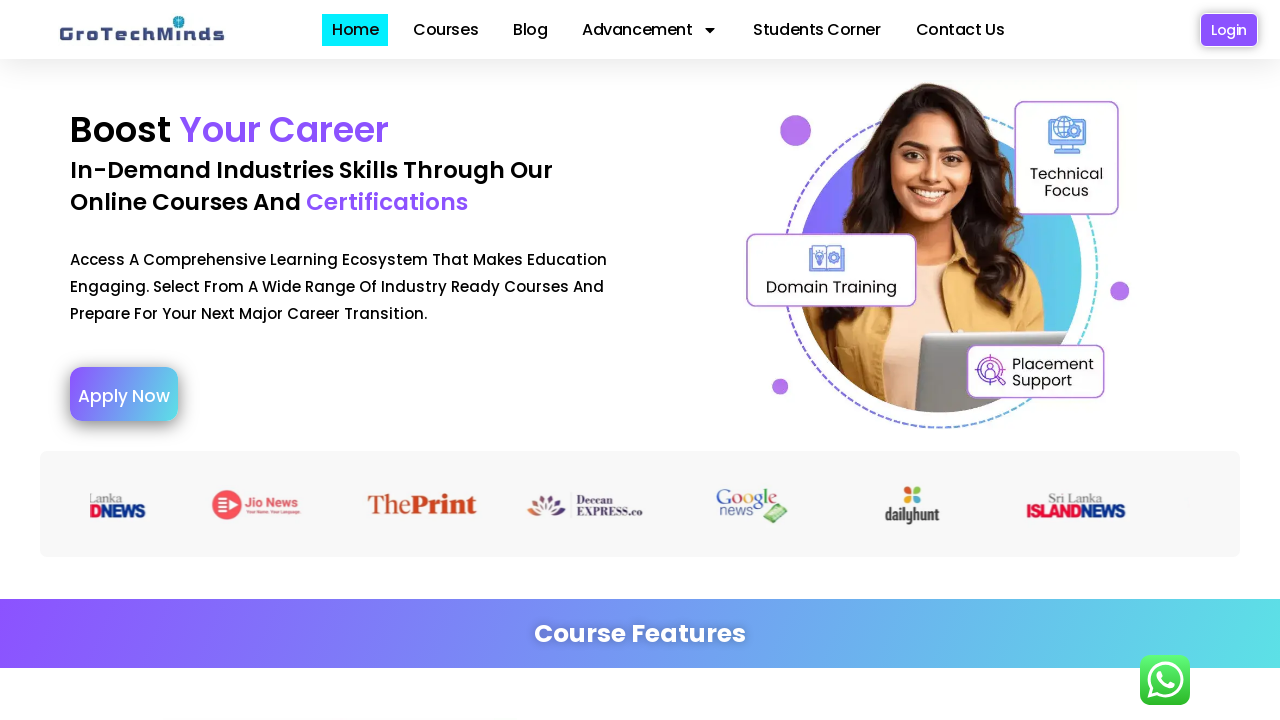

Navigated to the Automate Me page at https://grotechminds.com/automate-me/
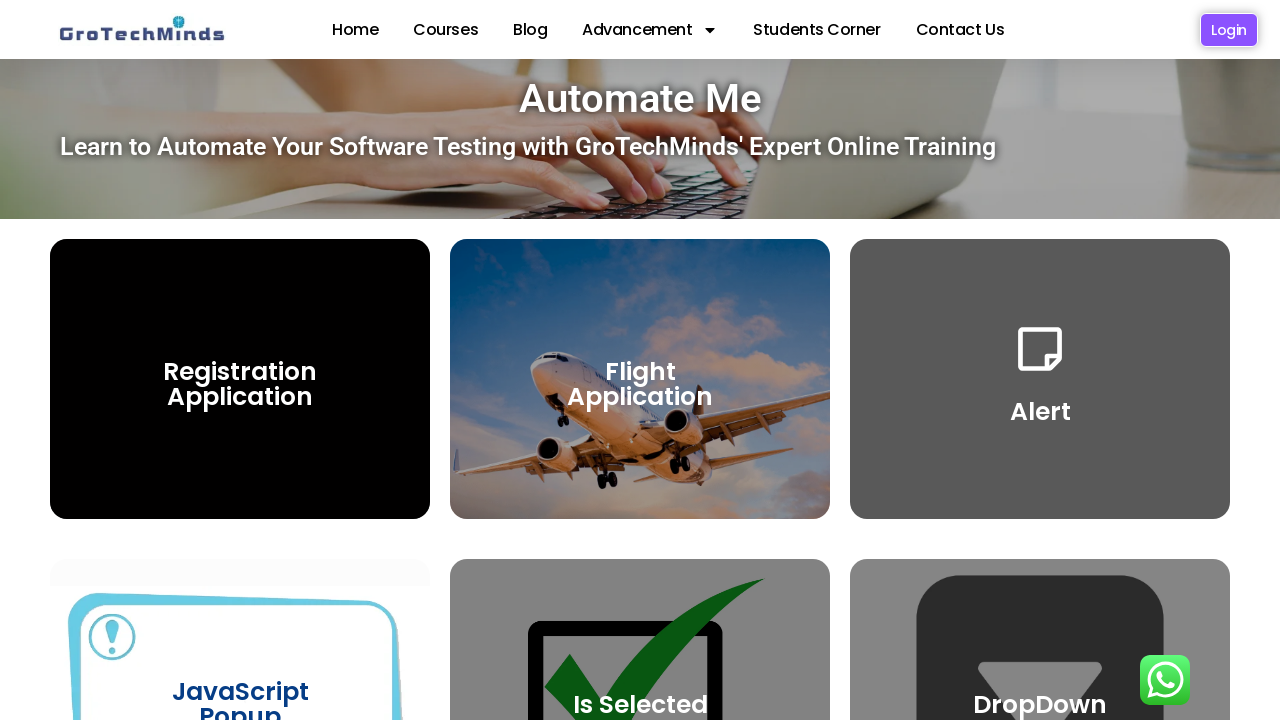

Waited for page to reach domcontentloaded state
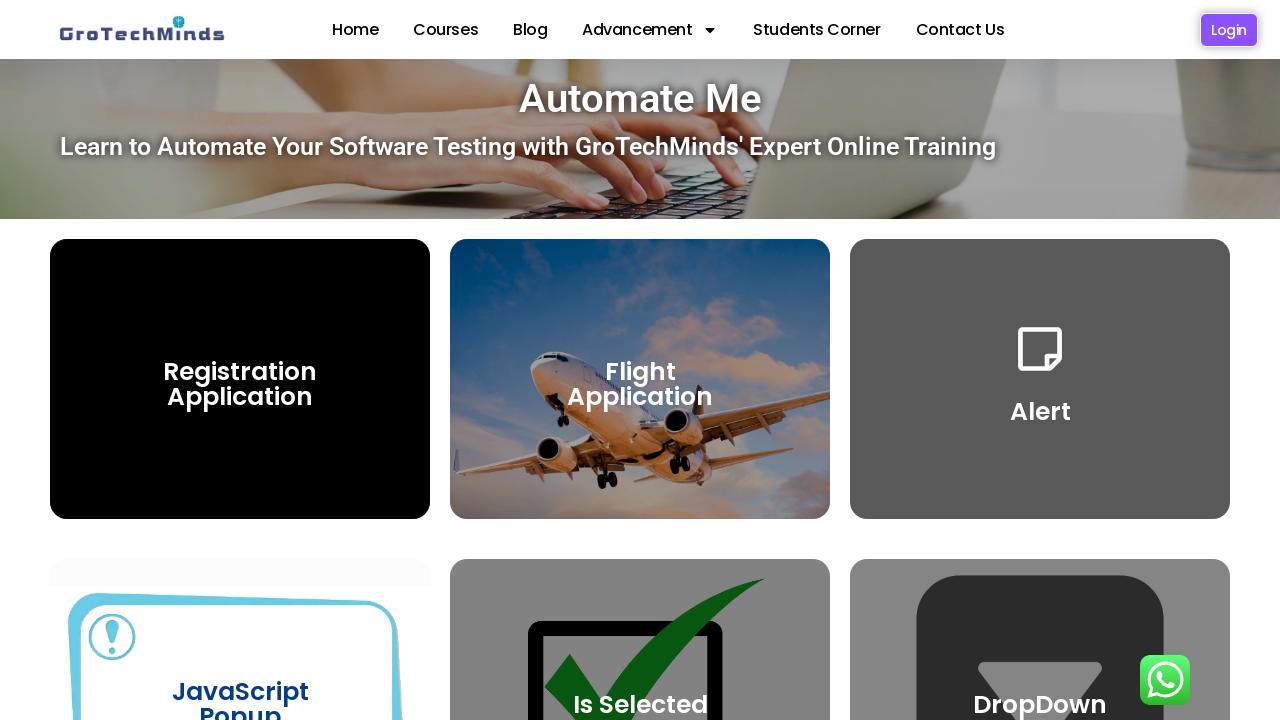

Retrieved page title: Automate me - GroTechMinds
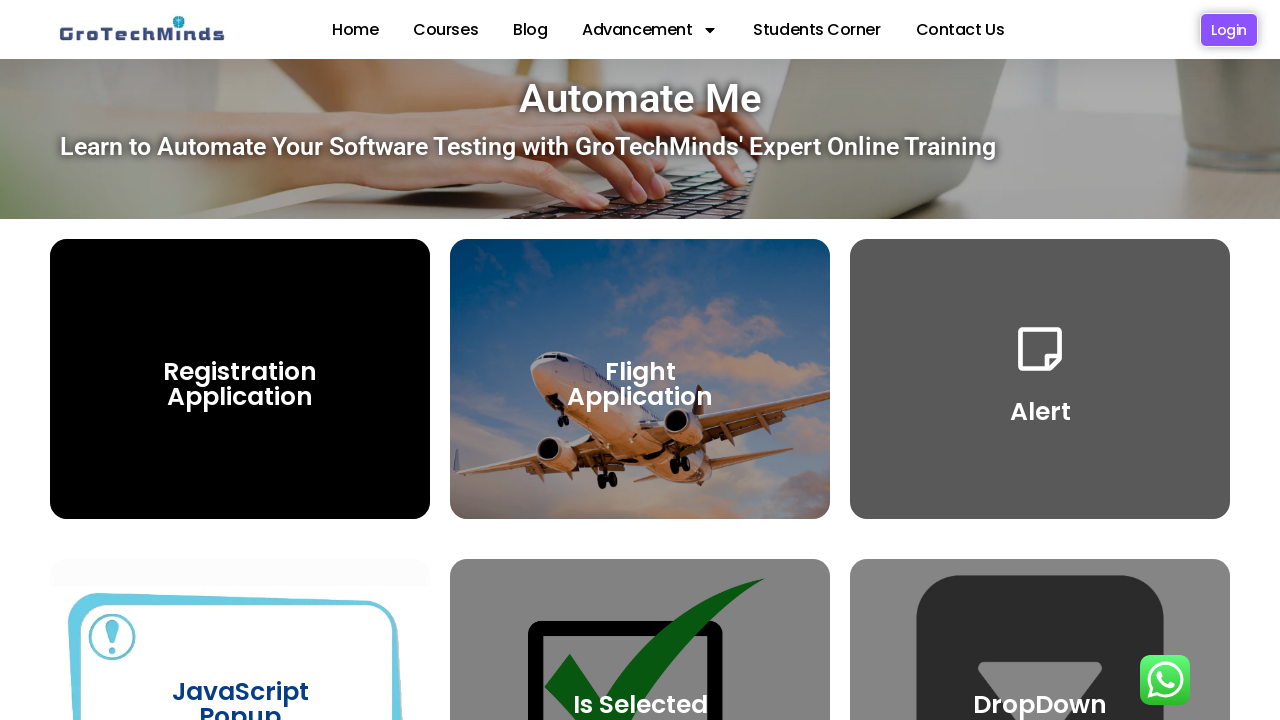

Printed page title to console
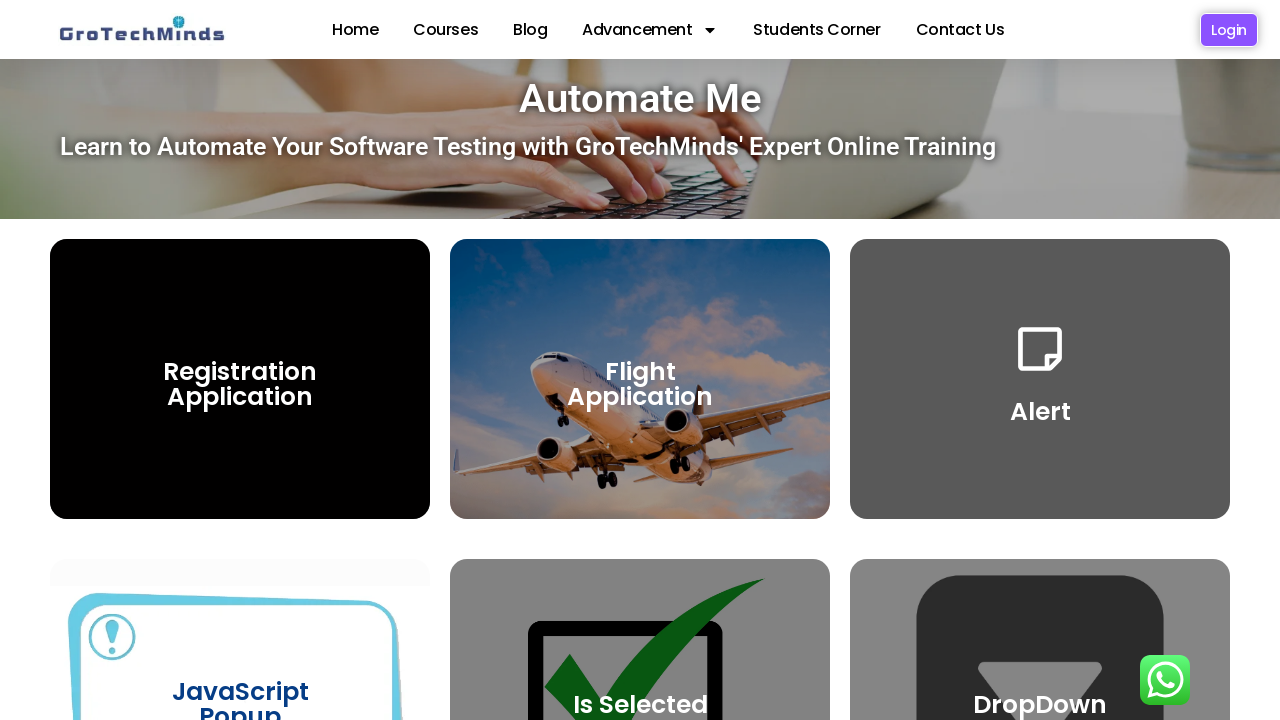

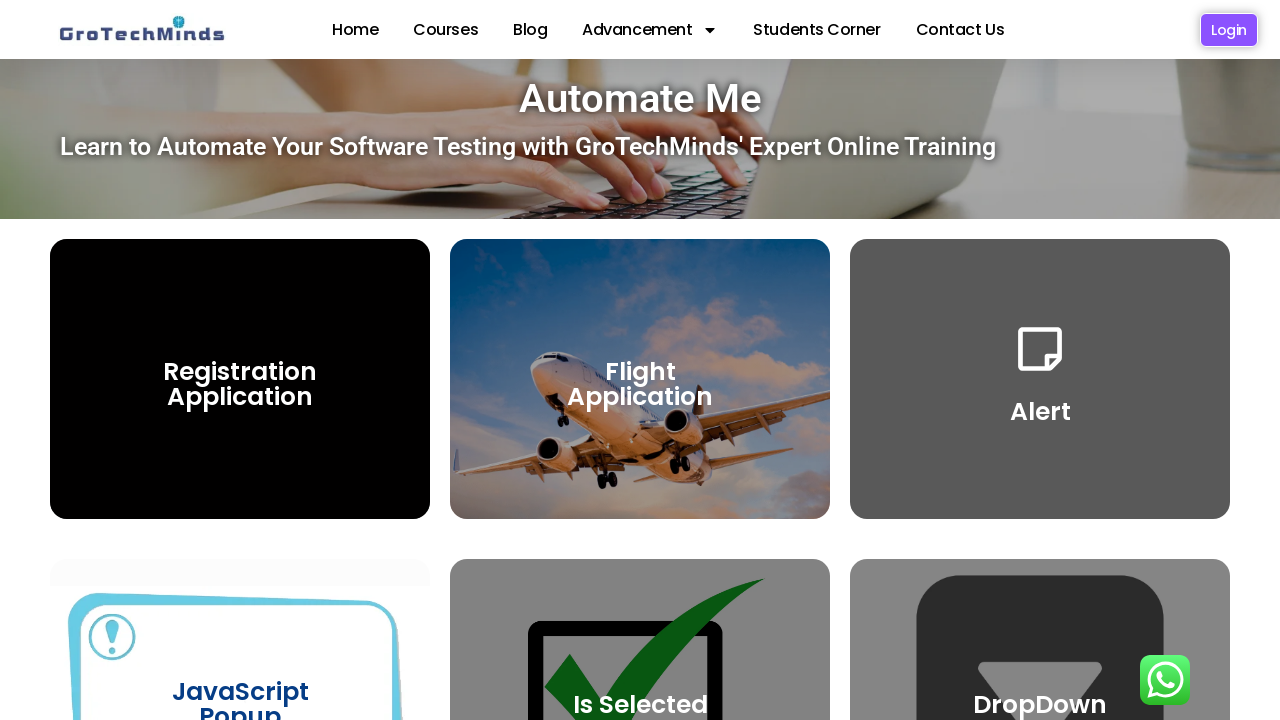